Tests checking multiple checkboxes on the page and verifying all are checked.

Starting URL: https://the-internet.herokuapp.com/checkboxes

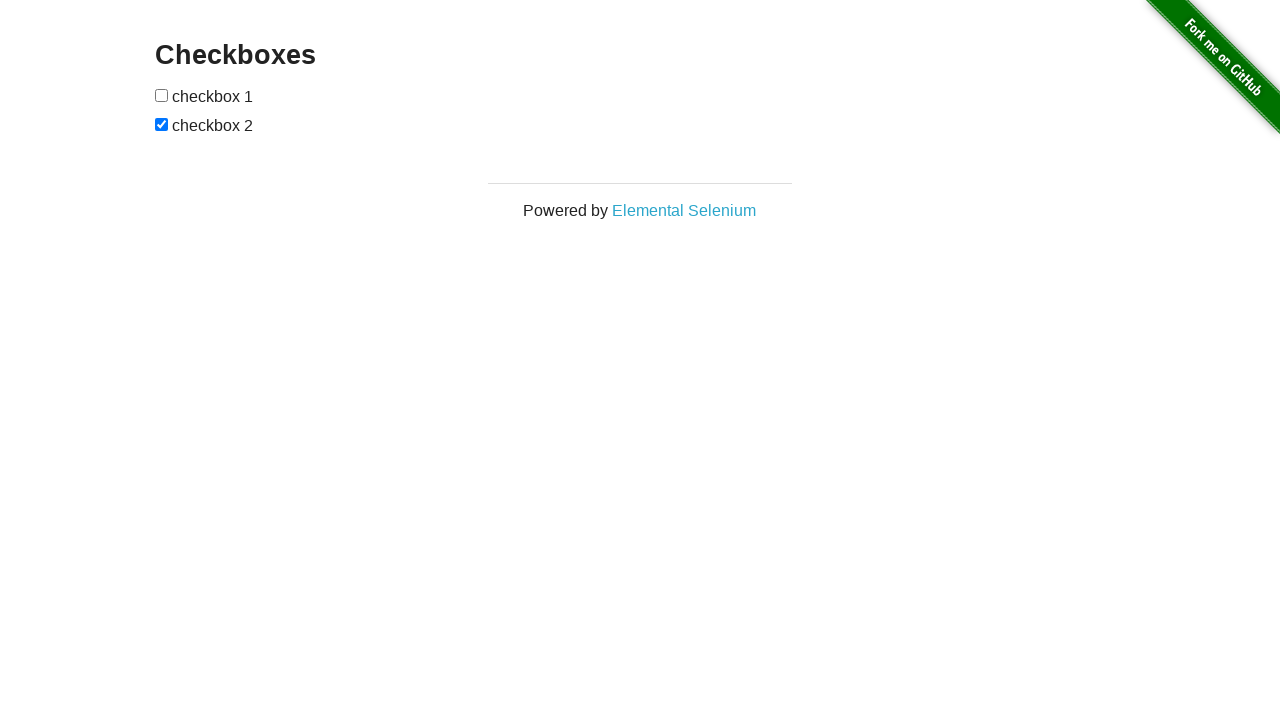

Located all checkboxes on the page
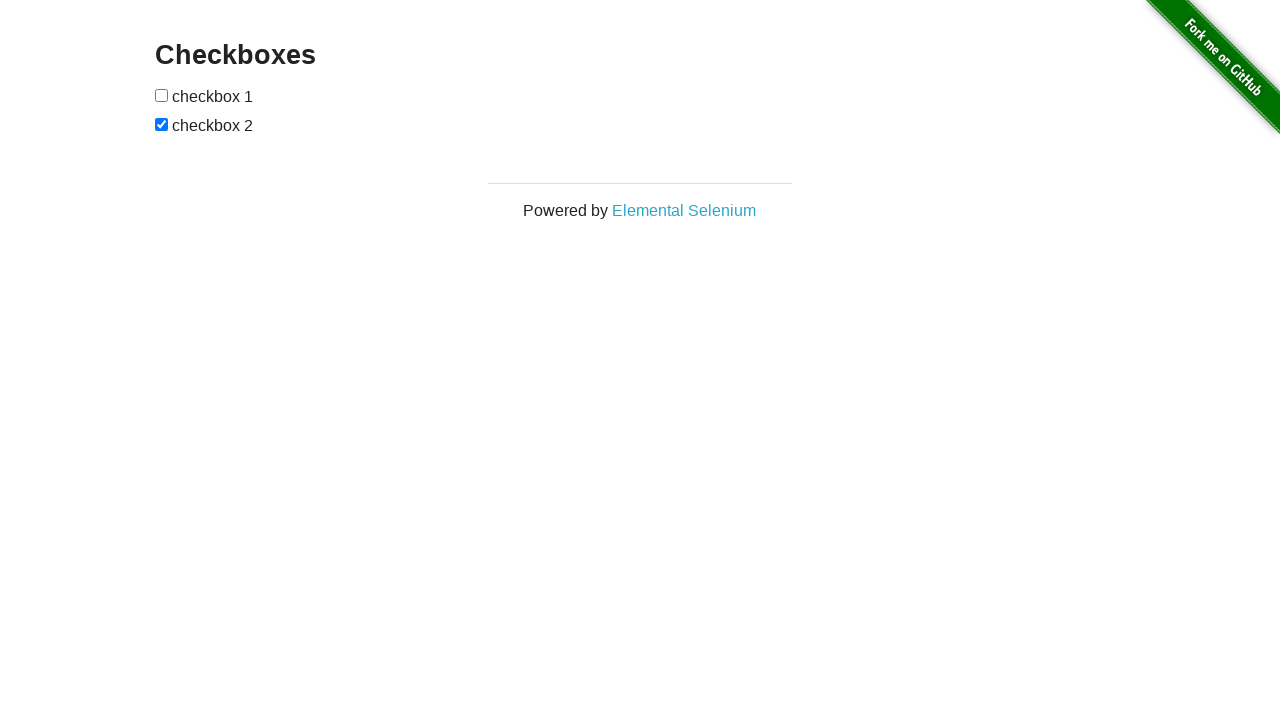

Checked checkbox 1 at (162, 95) on [type="checkbox"] >> nth=0
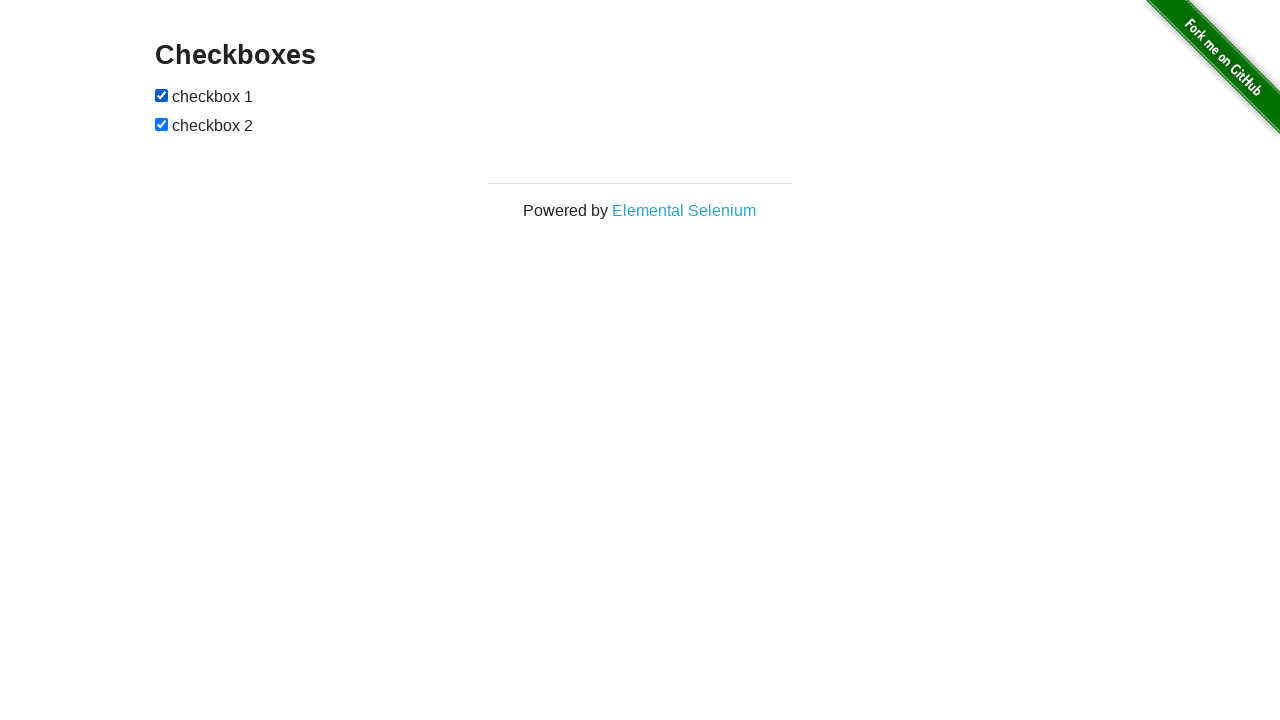

Checked checkbox 2 on [type="checkbox"] >> nth=1
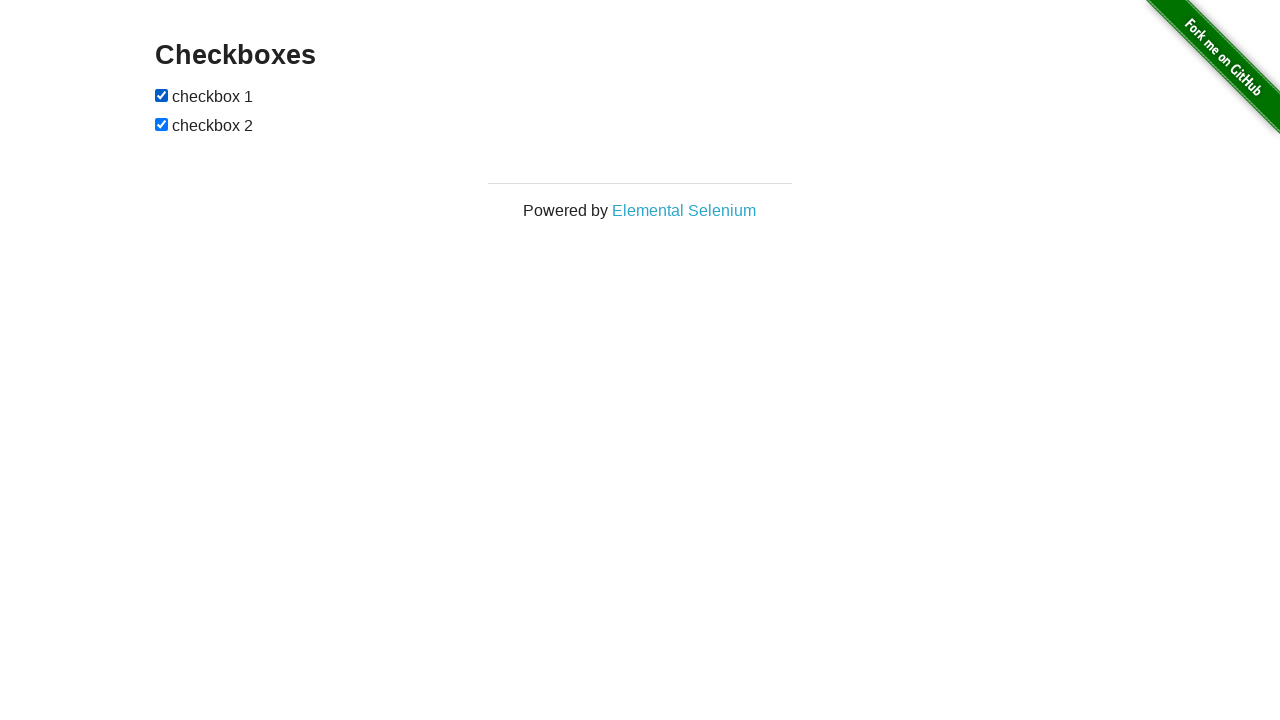

Verified checkbox 1 is checked
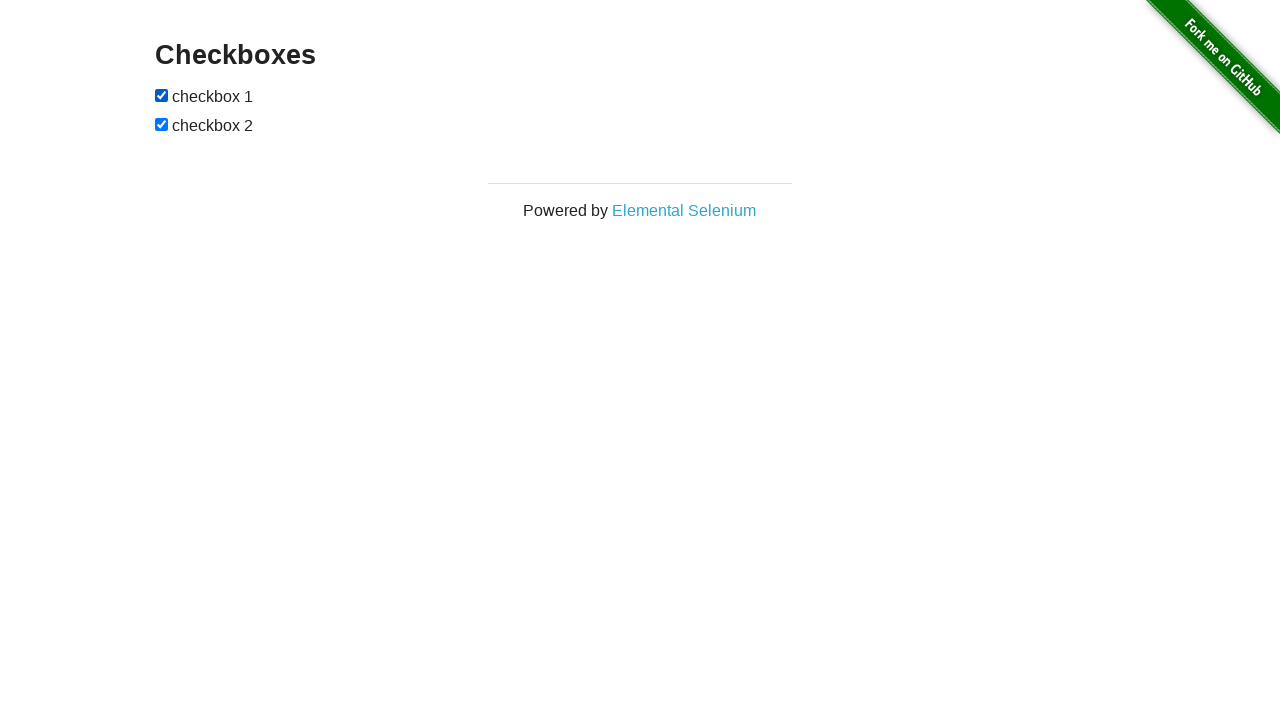

Verified checkbox 2 is checked
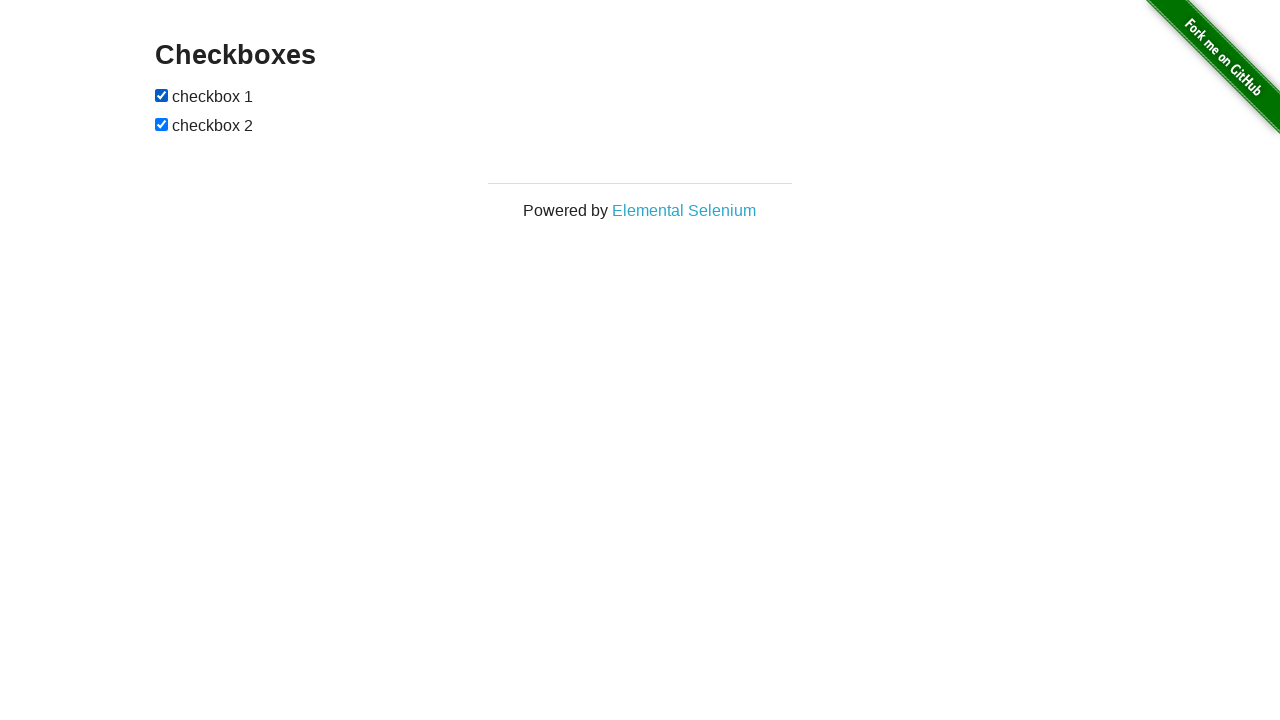

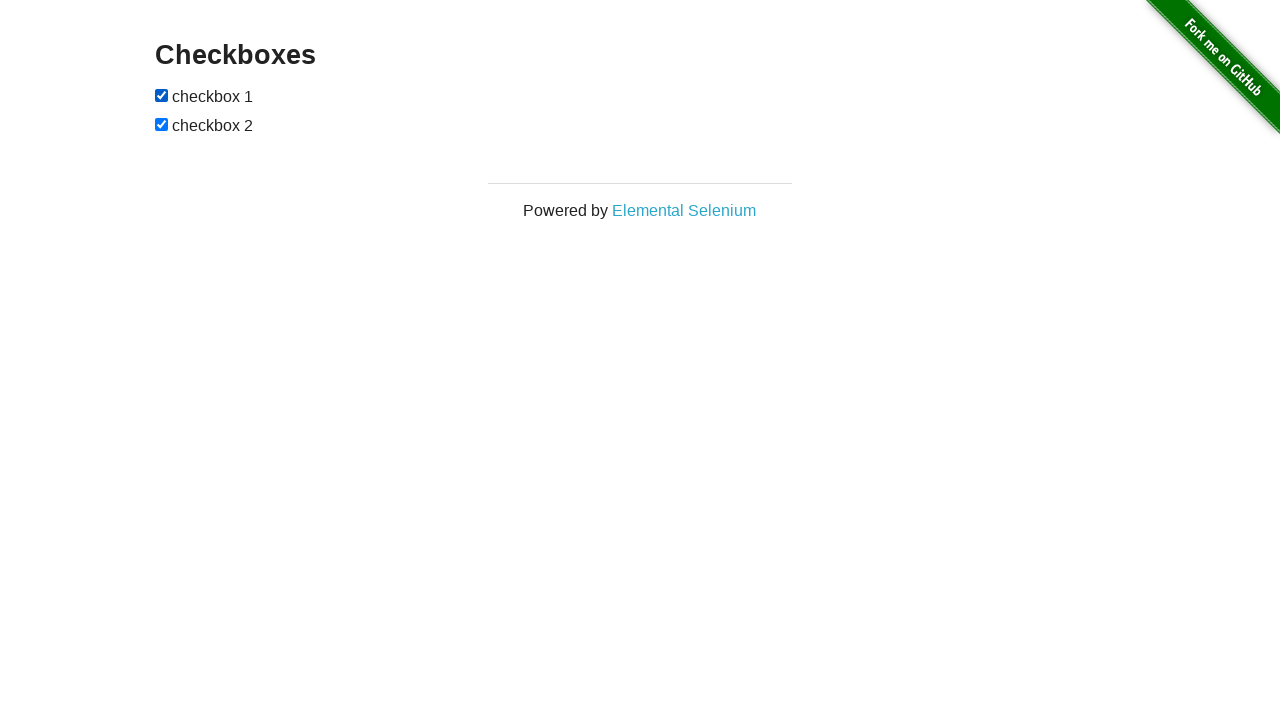